Clicks Submit New Language menu and verifies the submenu title

Starting URL: https://www.99-bottles-of-beer.net/

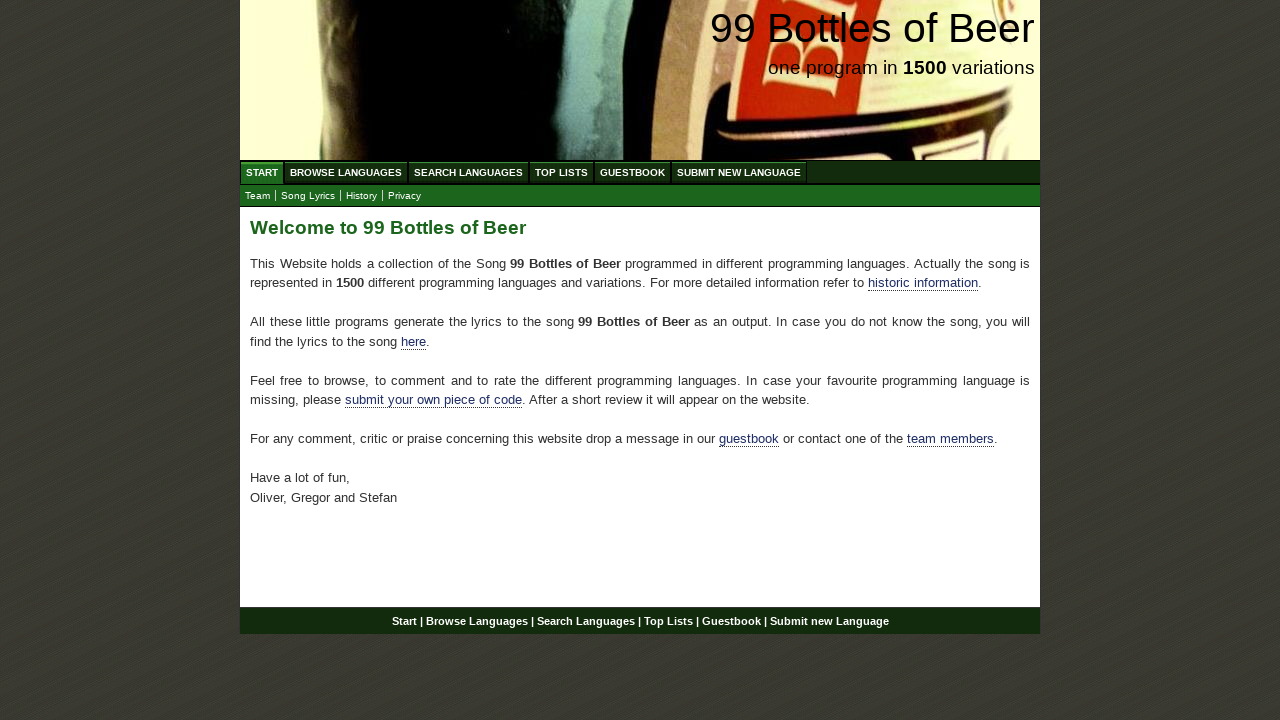

Clicked Submit New Language menu item at (739, 172) on a[href='/submitnewlanguage.html']
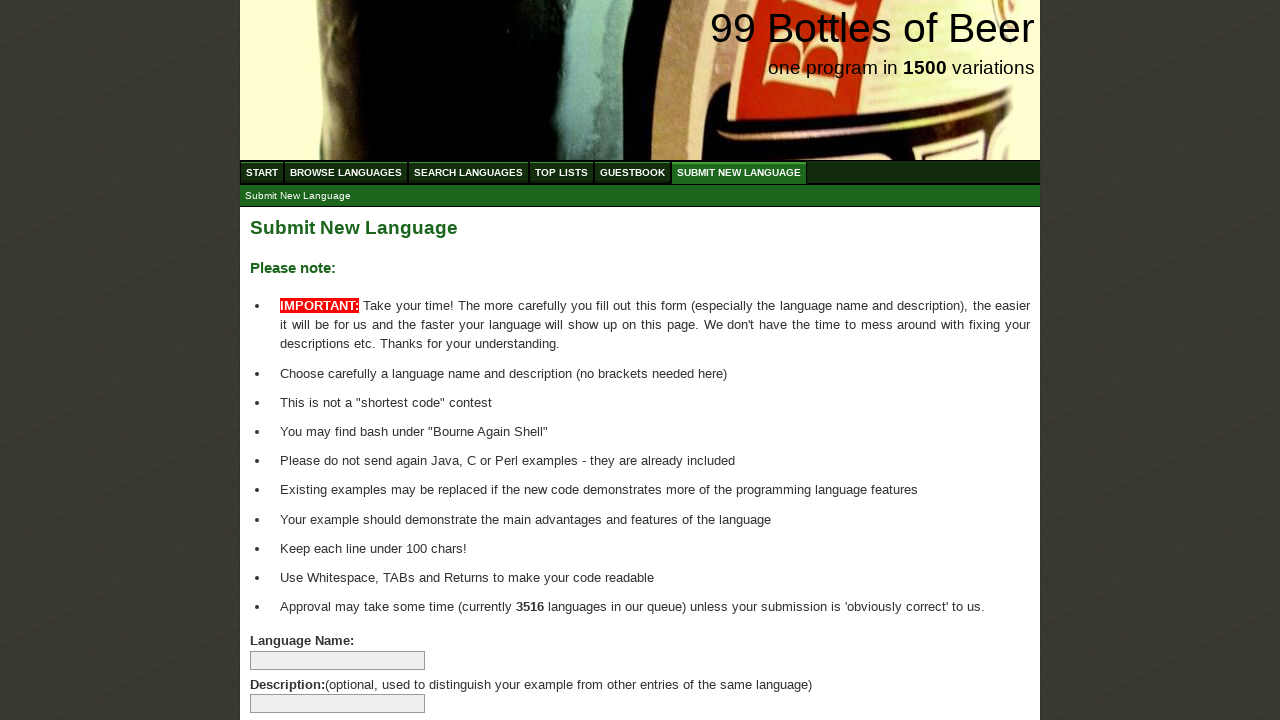

Located submenu item for Submit New Language
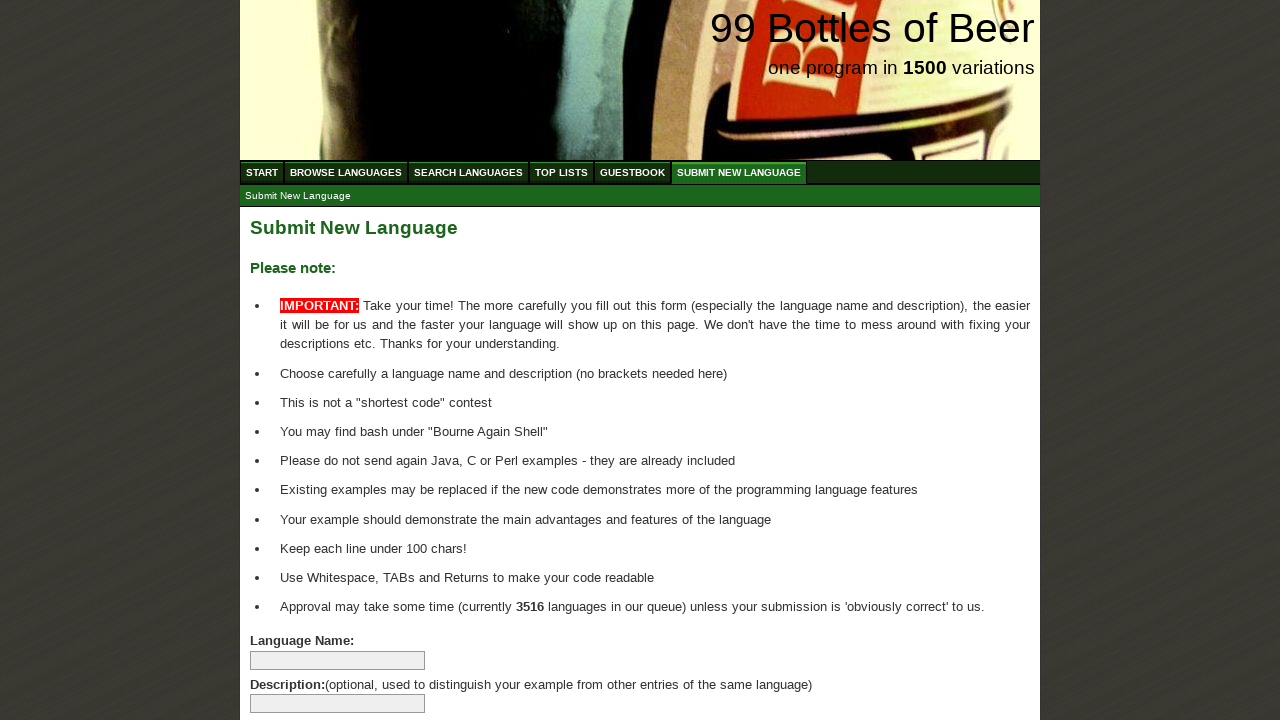

Retrieved submenu item text content
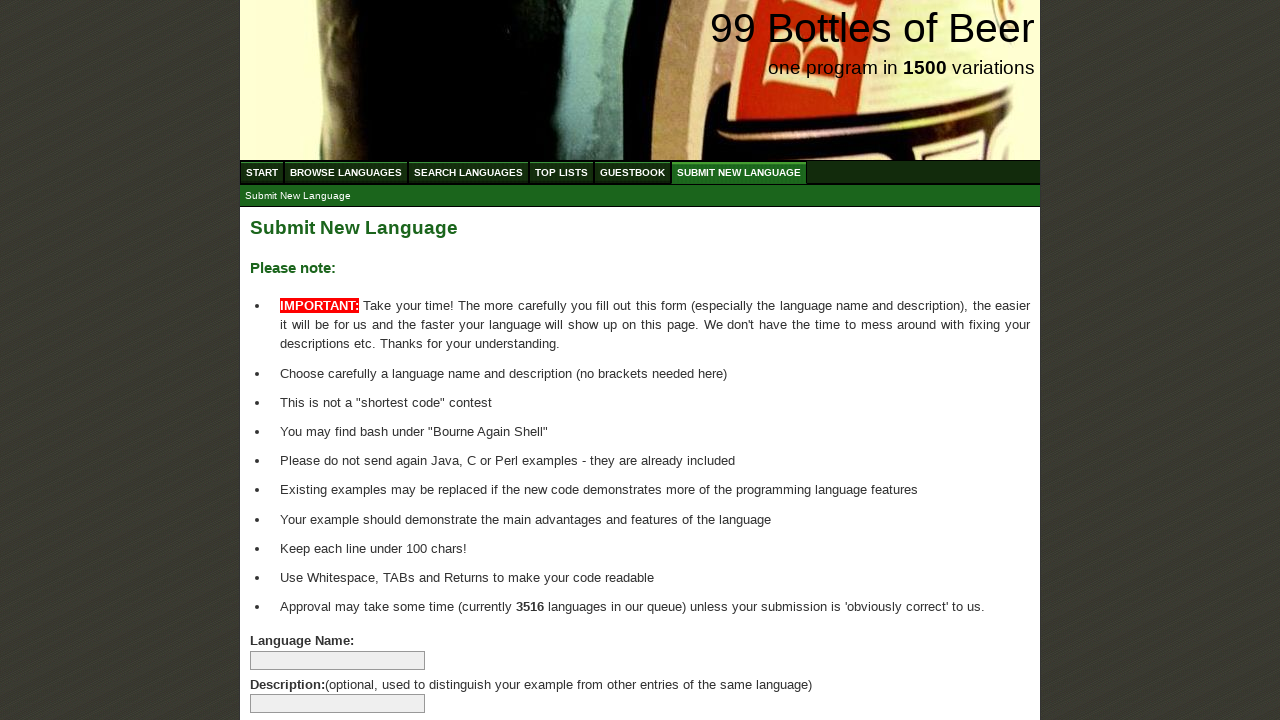

Verified submenu title is 'Submit New Language'
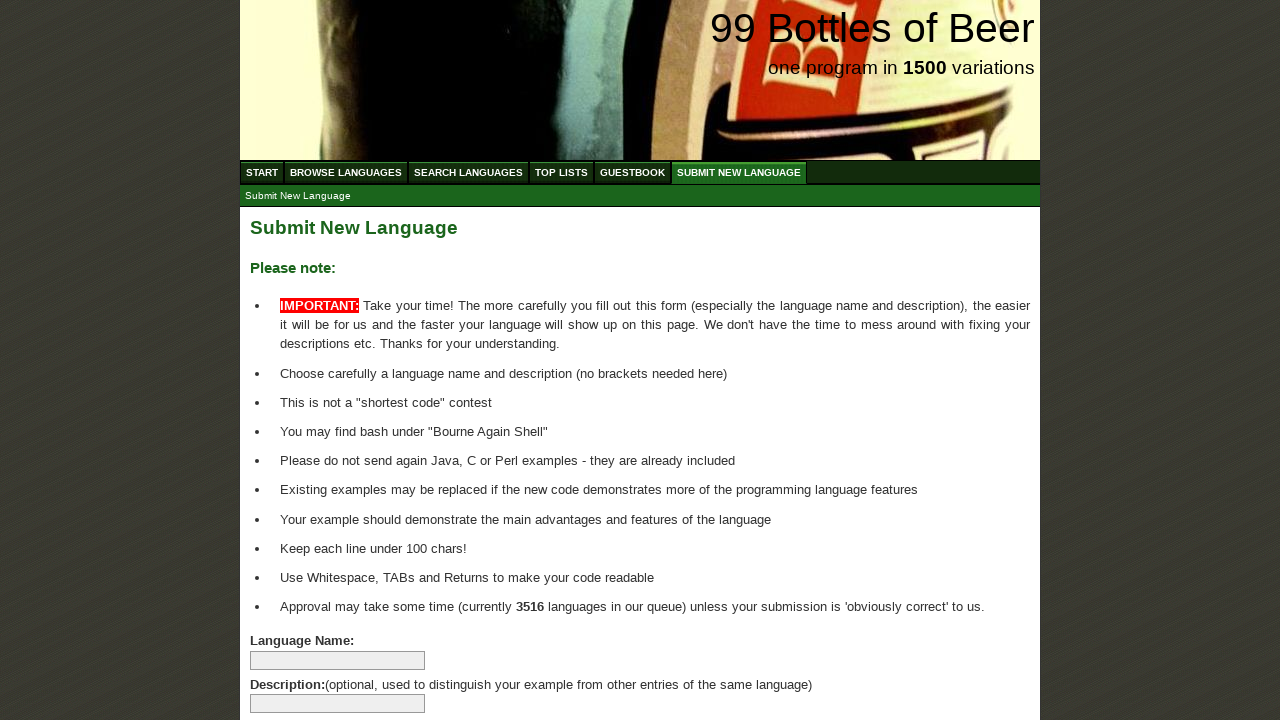

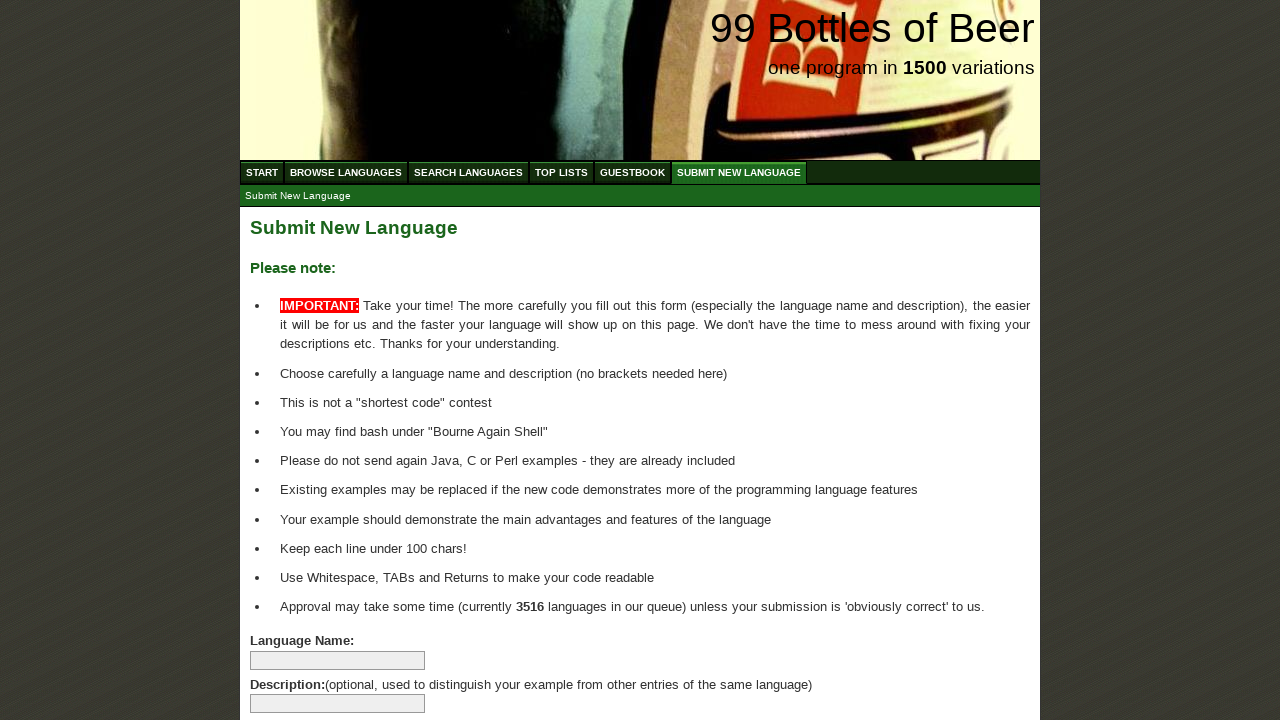